Tests hover functionality by moving the mouse over three user images and verifying that the correct username text appears for each hover action

Starting URL: https://the-internet.herokuapp.com/hovers

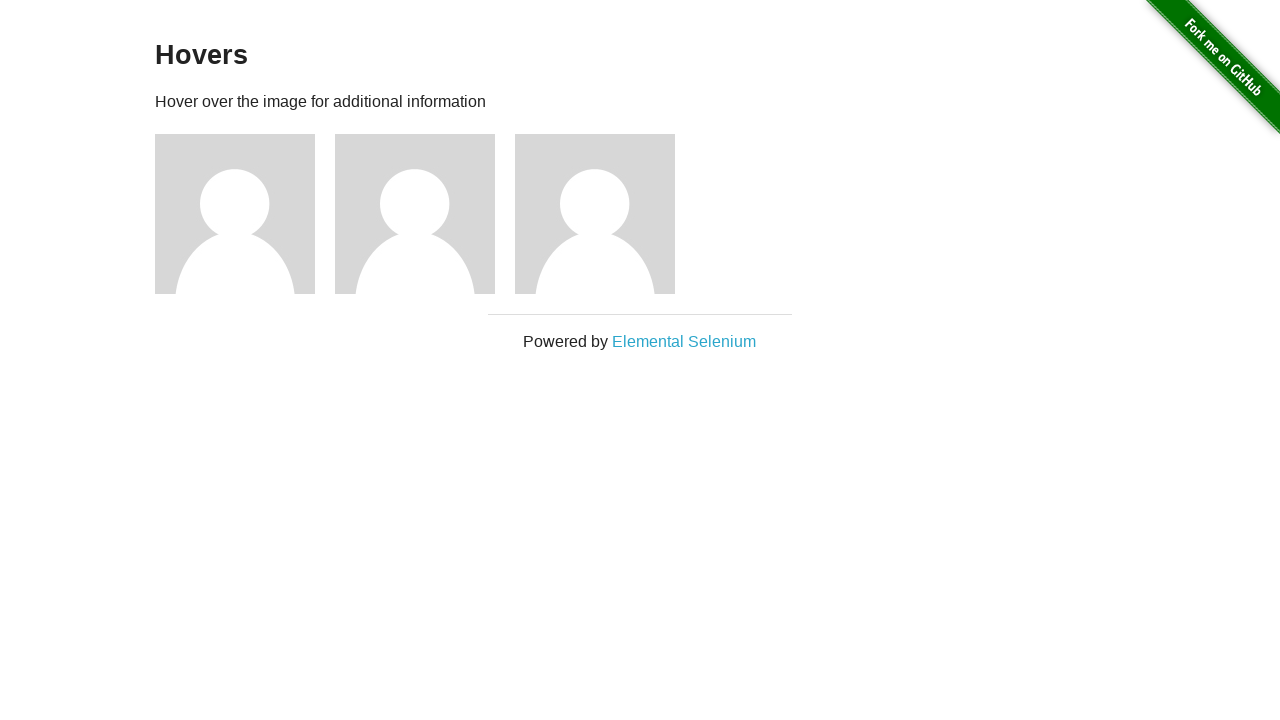

Hovered over first user image at (235, 214) on xpath=//*[@id="content"]/div/div[1]/img
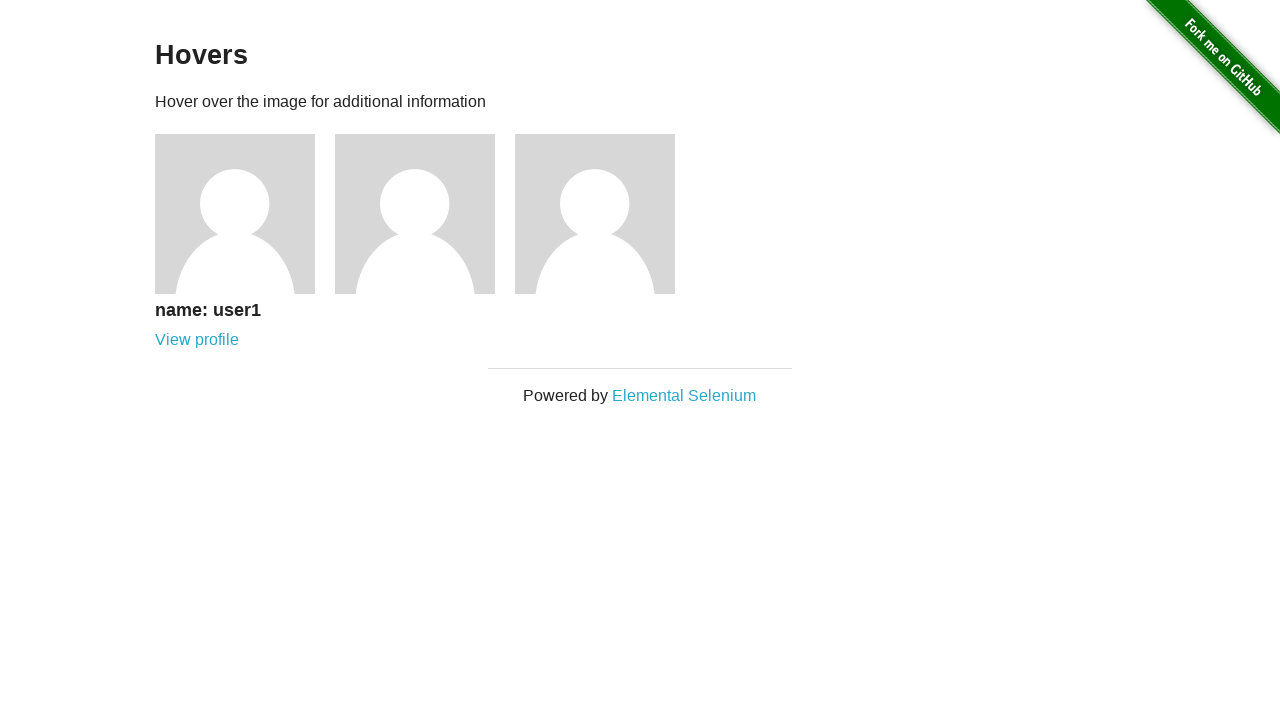

First user name text became visible
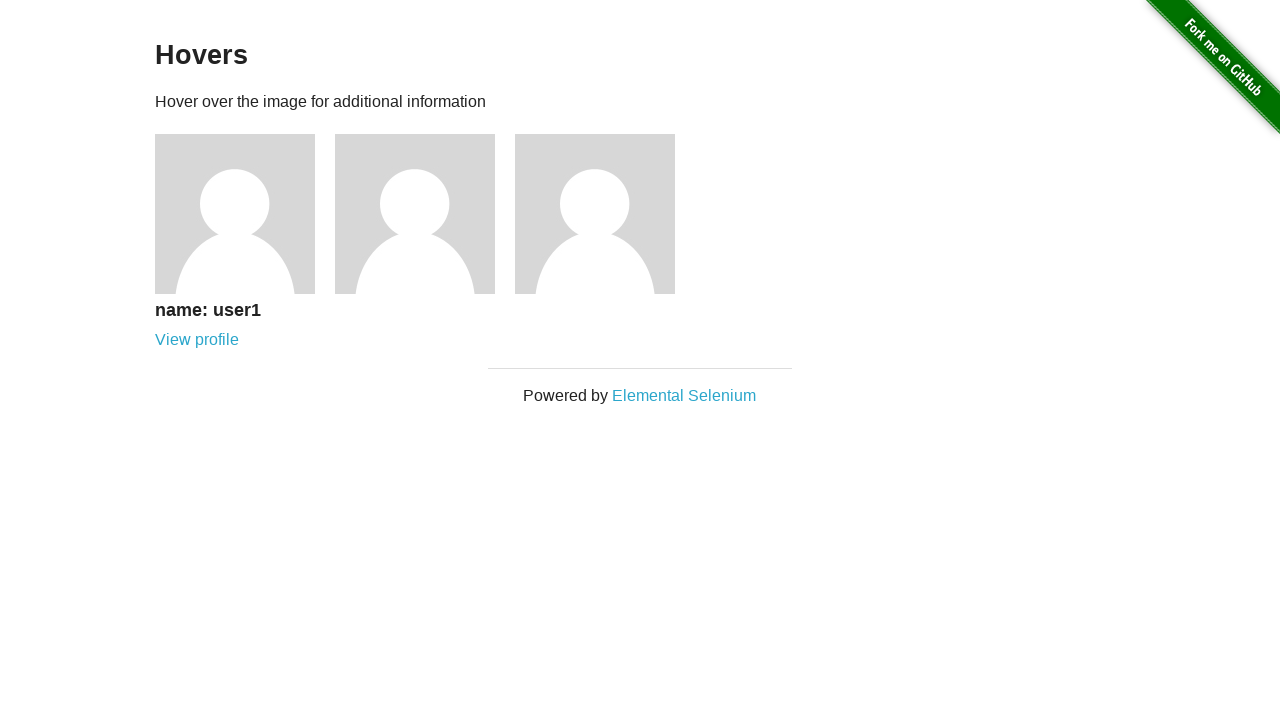

Verified first user name is 'name: user1'
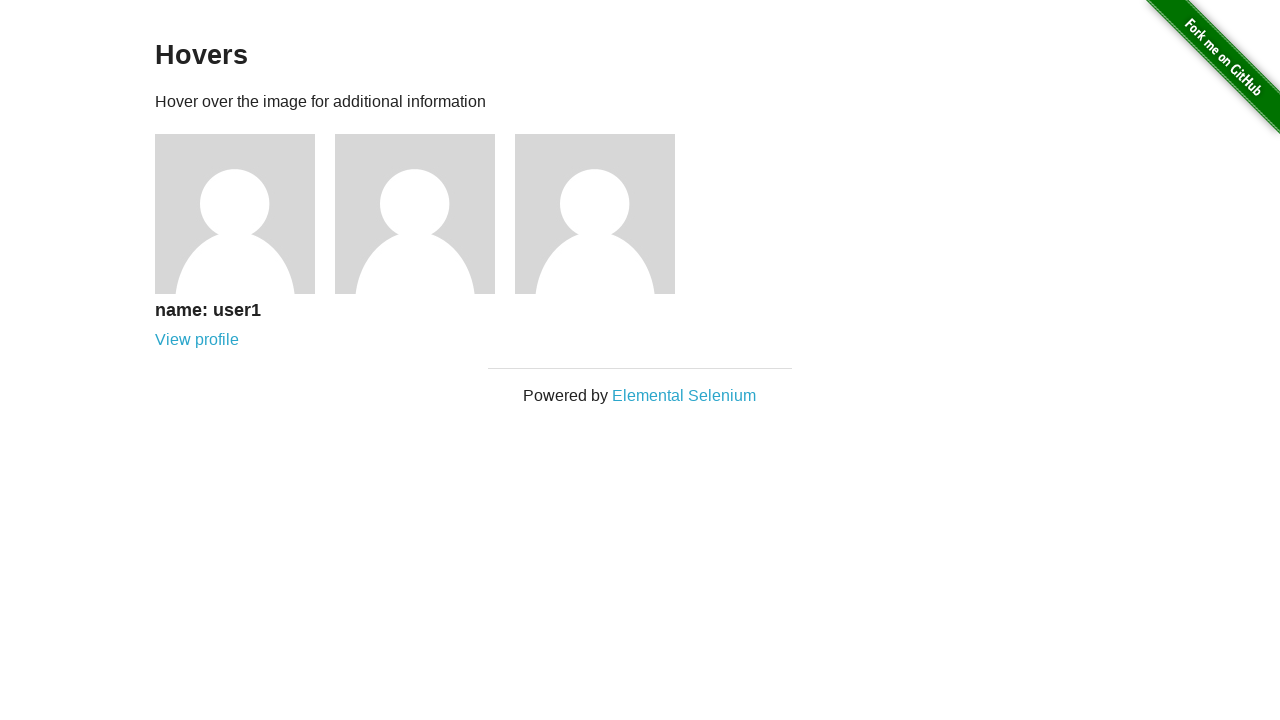

Hovered over second user image at (415, 214) on xpath=//*[@id="content"]/div/div[2]/img
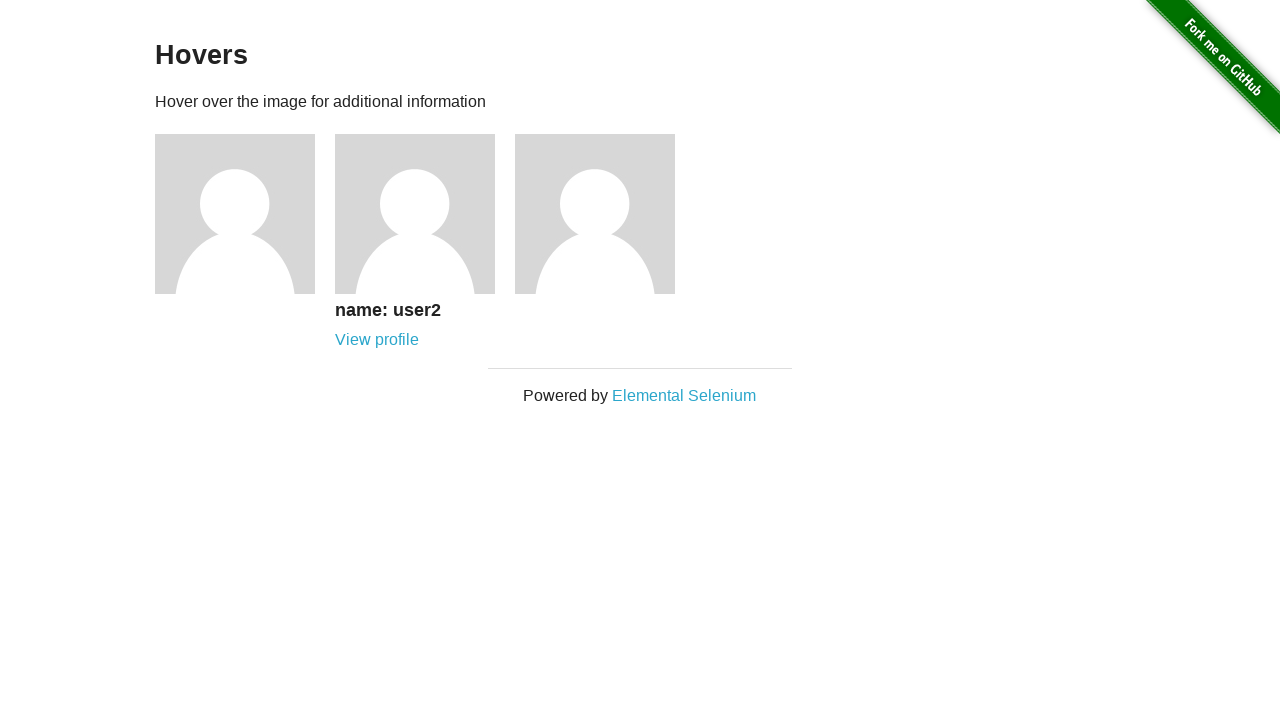

Second user name text became visible
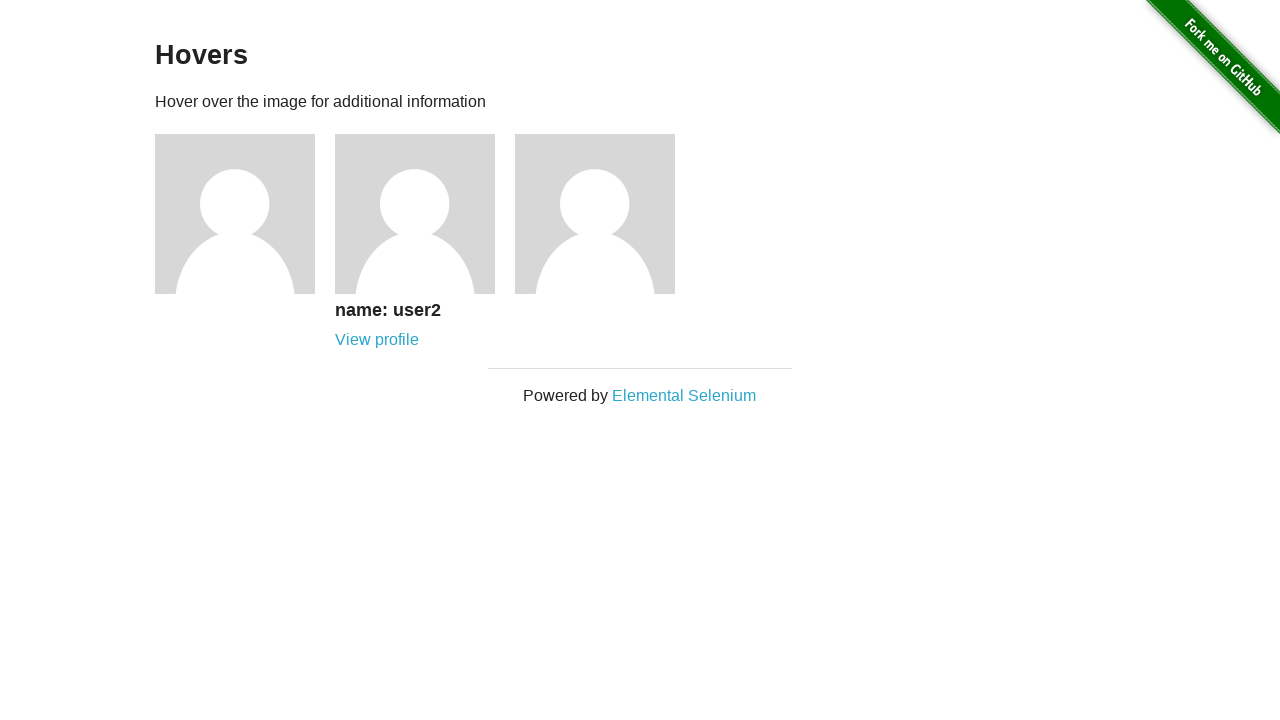

Verified second user name is 'name: user2'
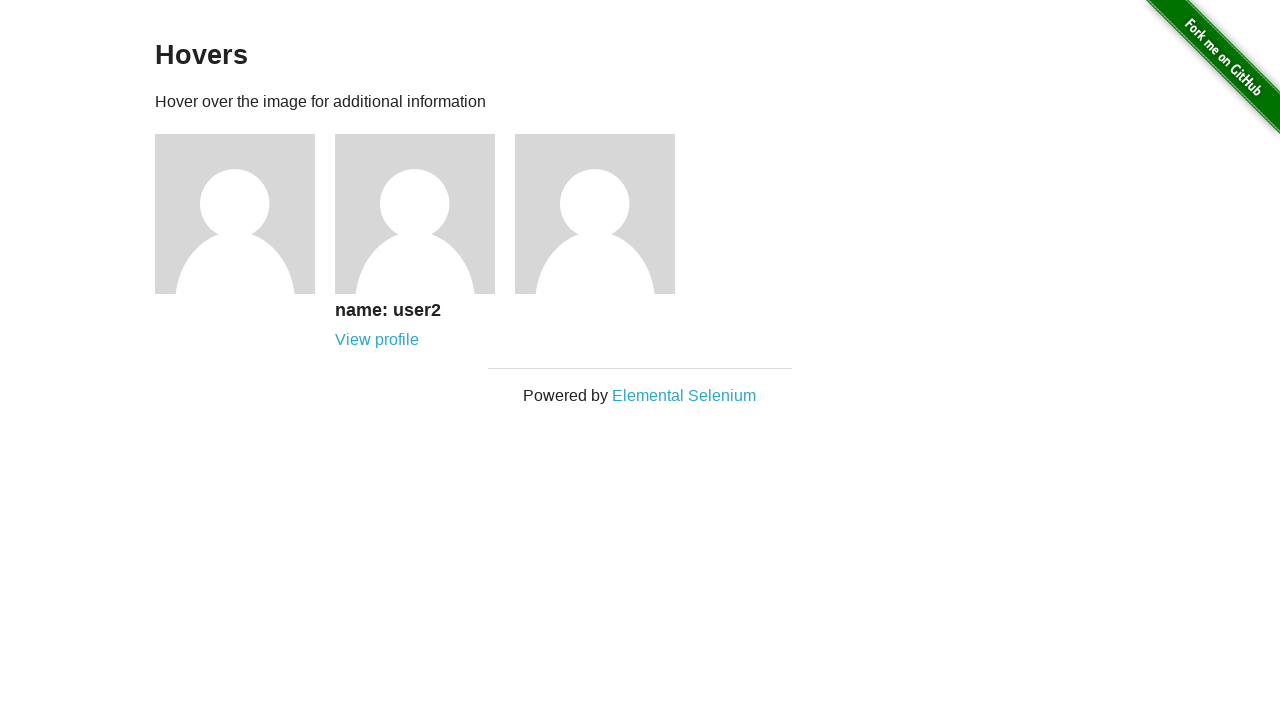

Hovered over third user image at (595, 214) on xpath=//*[@id="content"]/div/div[3]/img
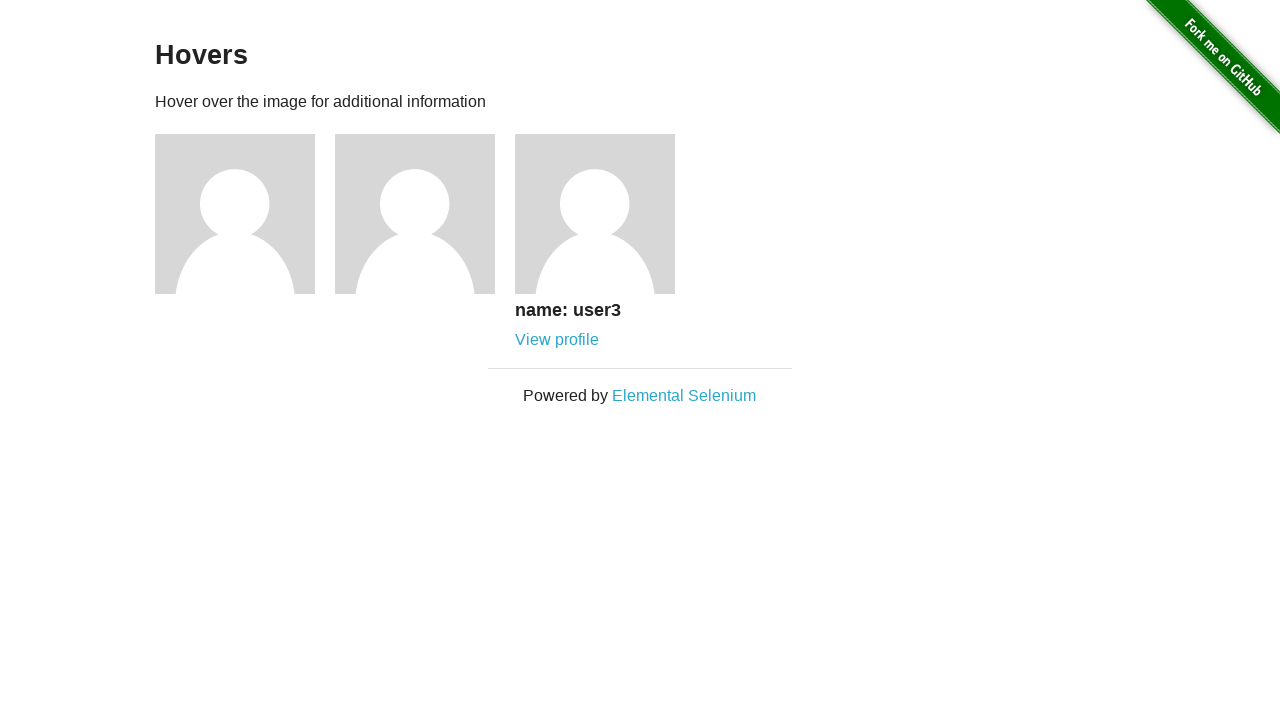

Third user name text became visible
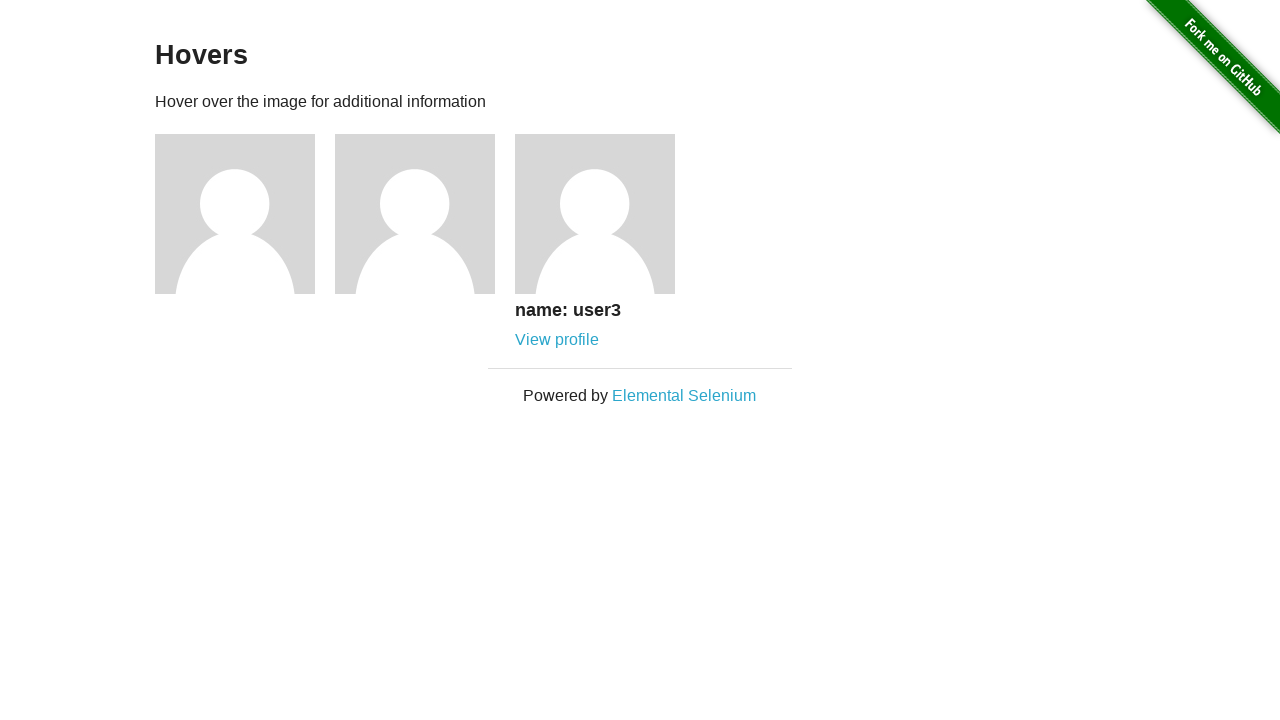

Verified third user name is 'name: user3'
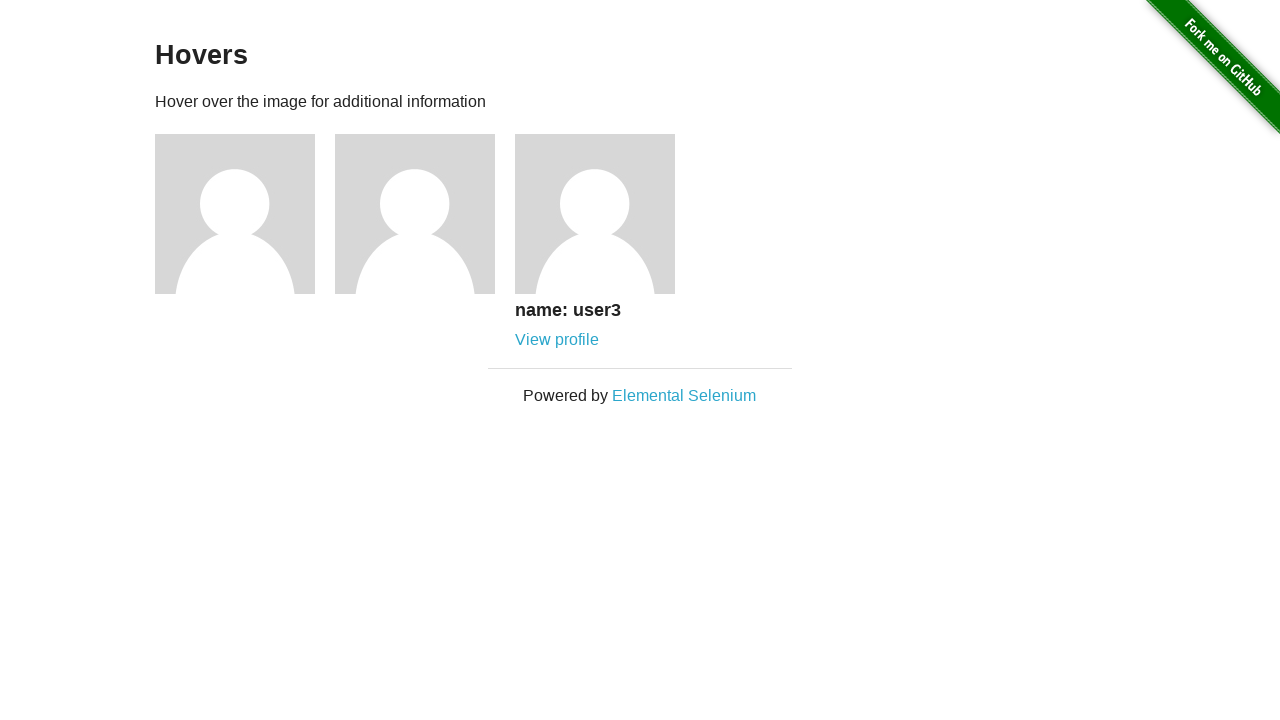

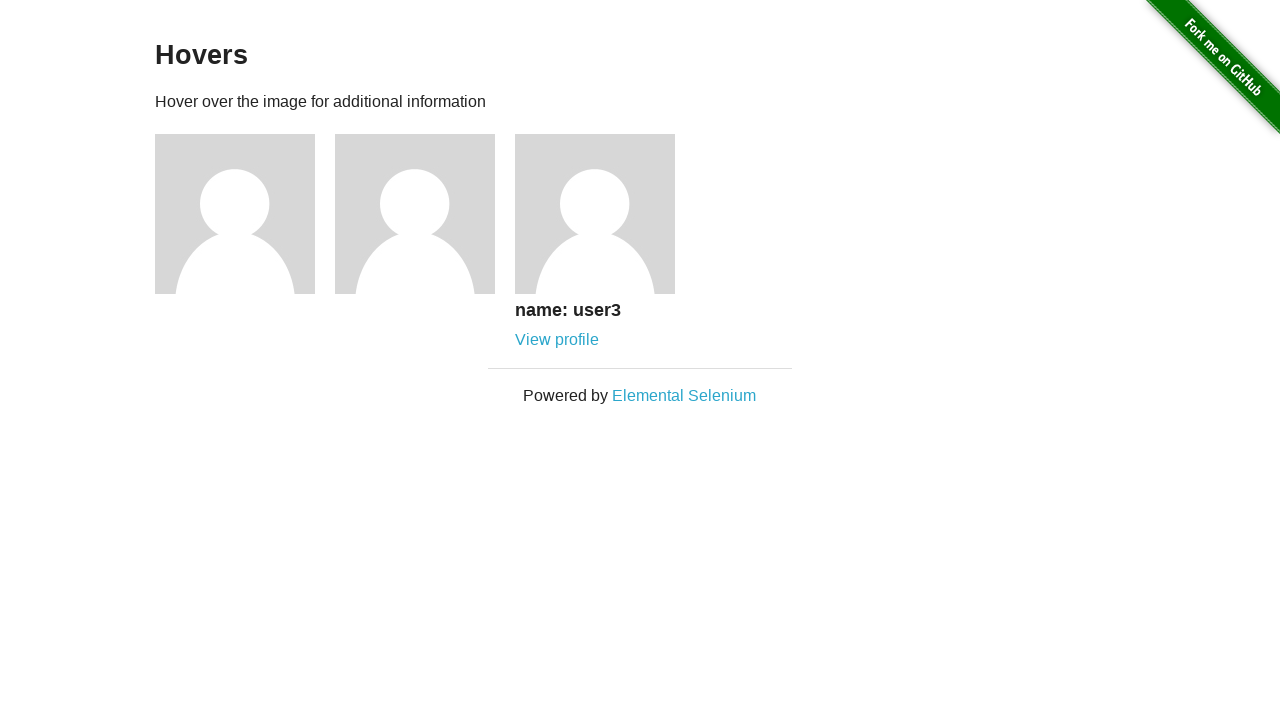